Tests the WebdriverIO documentation site by navigating to the API page, verifying page elements exist, using the search functionality to type a query, and closing the search dialog.

Starting URL: https://webdriver.io/

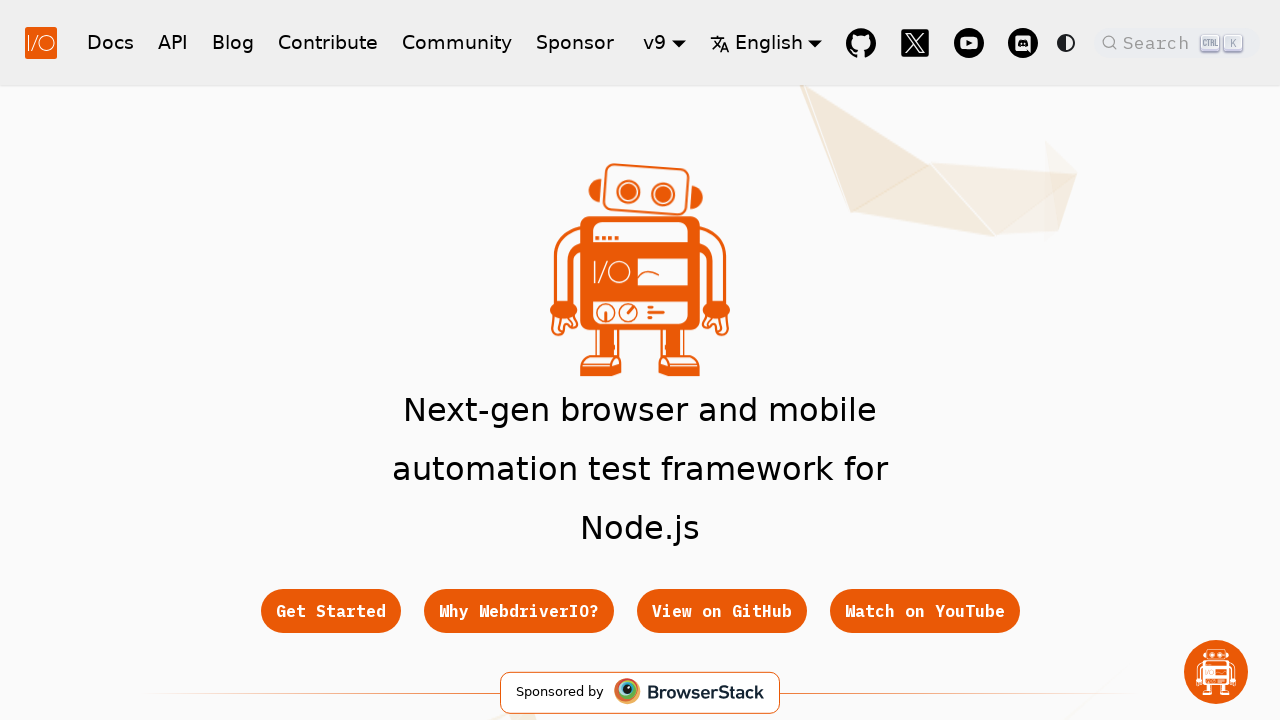

Clicked API link in navigation at (173, 42) on xpath=//*[@id="__docusaurus"]/nav/div[1]/div[1]/a[3]
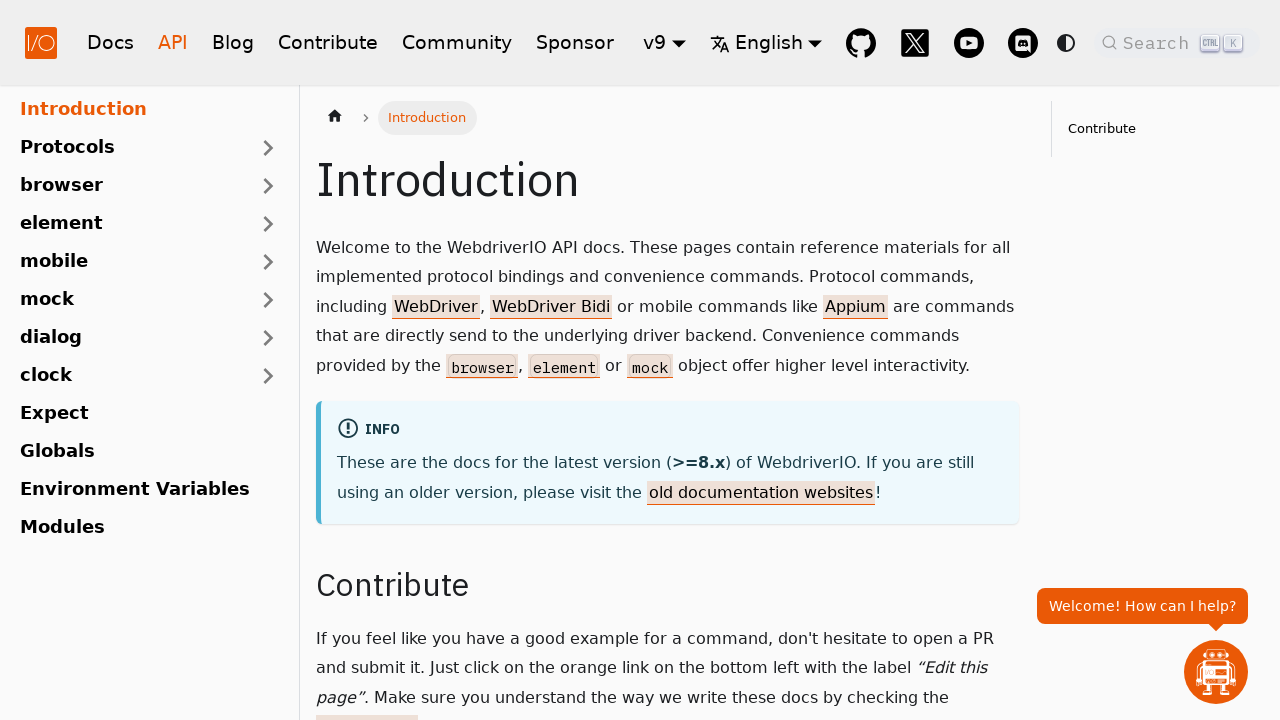

Verified navigation to API documentation page
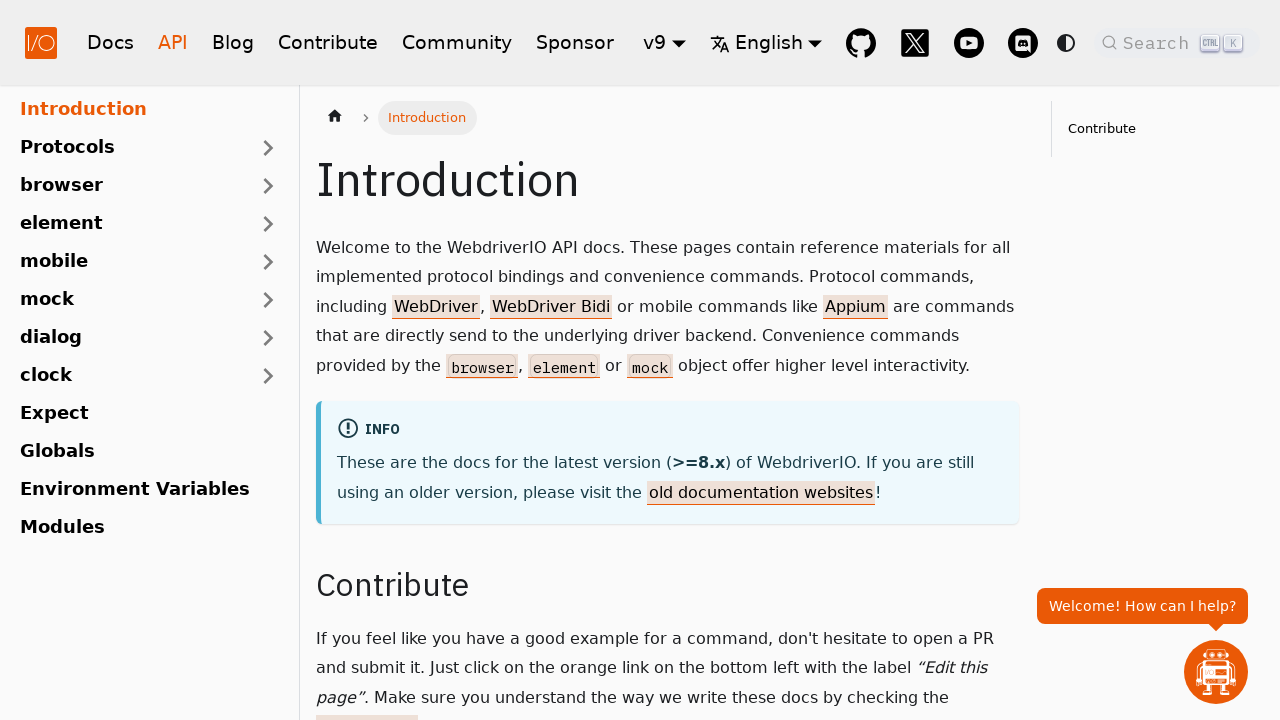

Verified hero 'Introduction' heading exists on API page
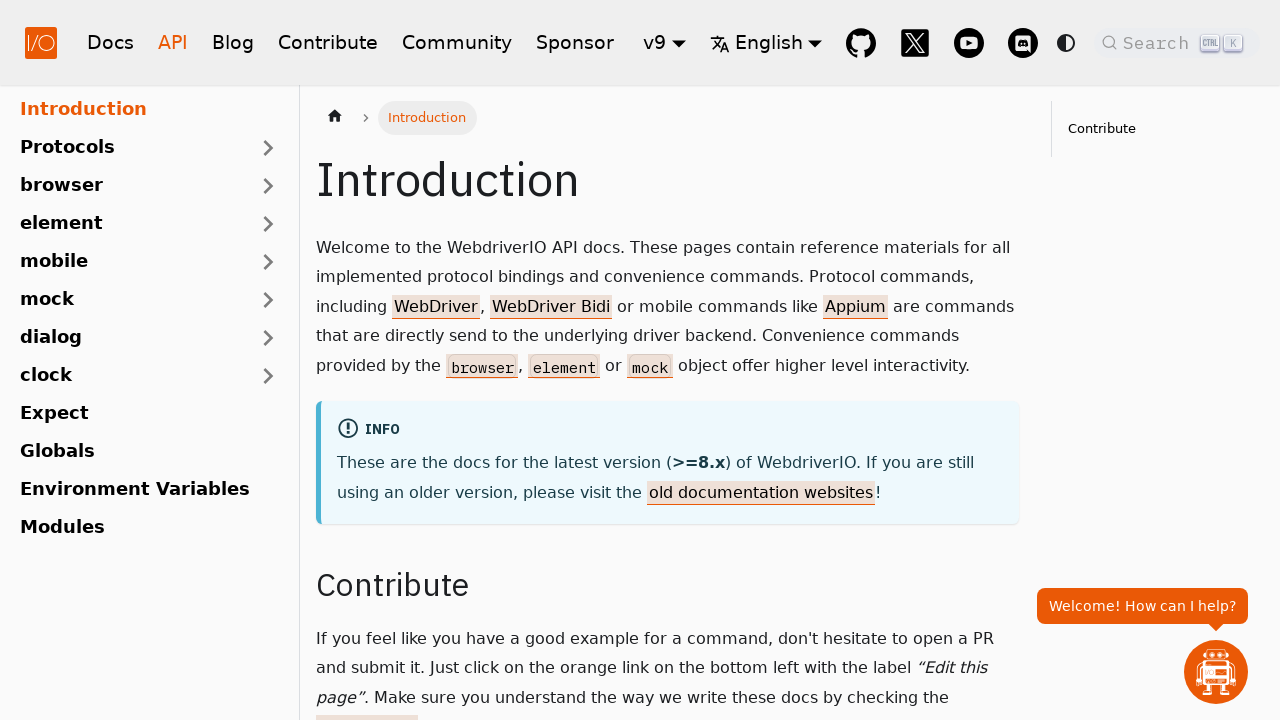

Verified breadcrumb navigation exists on page
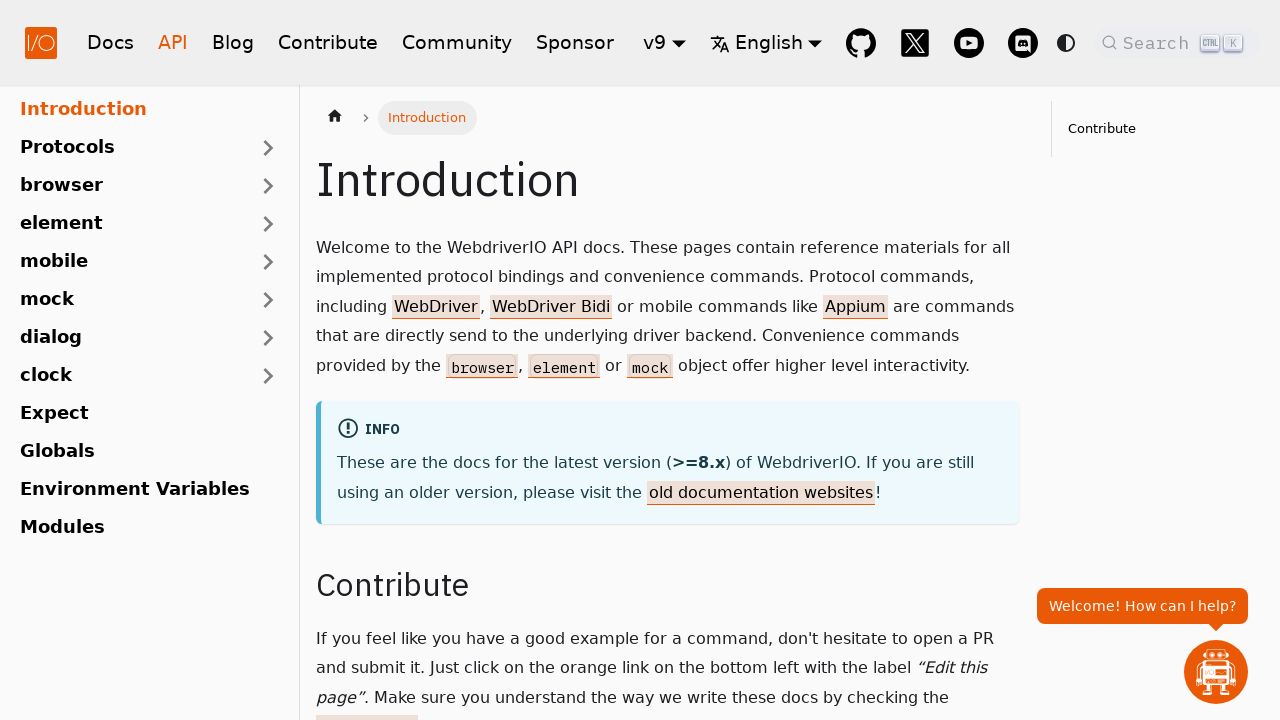

Clicked search button to open search dialog at (1159, 42) on xpath=//*[@id="__docusaurus"]/nav/div[1]/div[2]/div[4]/button/span[1]/span
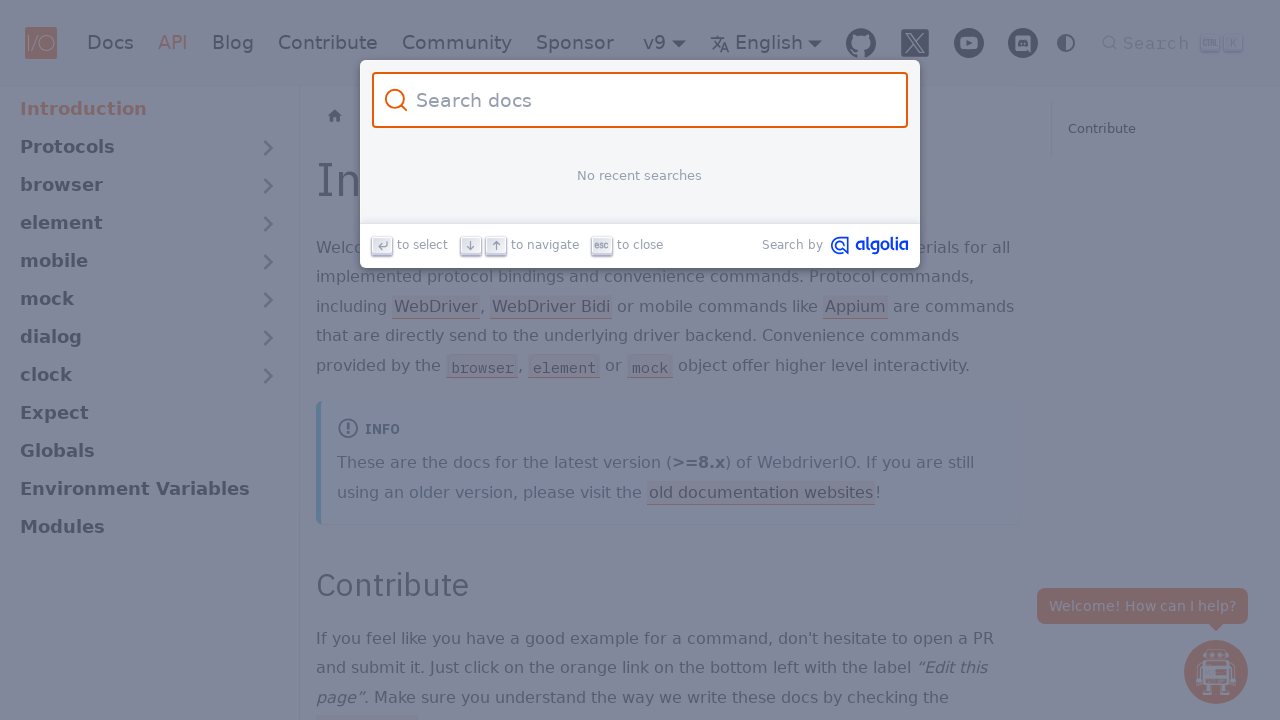

Typed 'All is done' in search input field on #docsearch-input
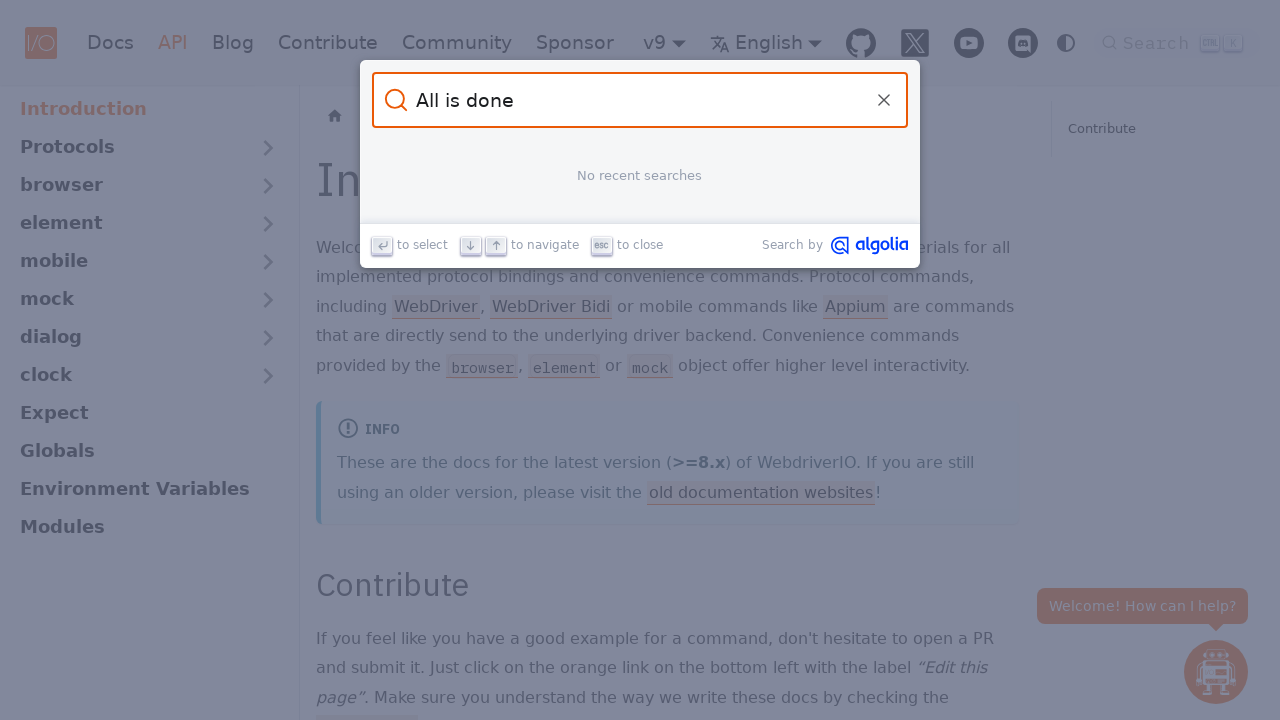

Waited for search results to load
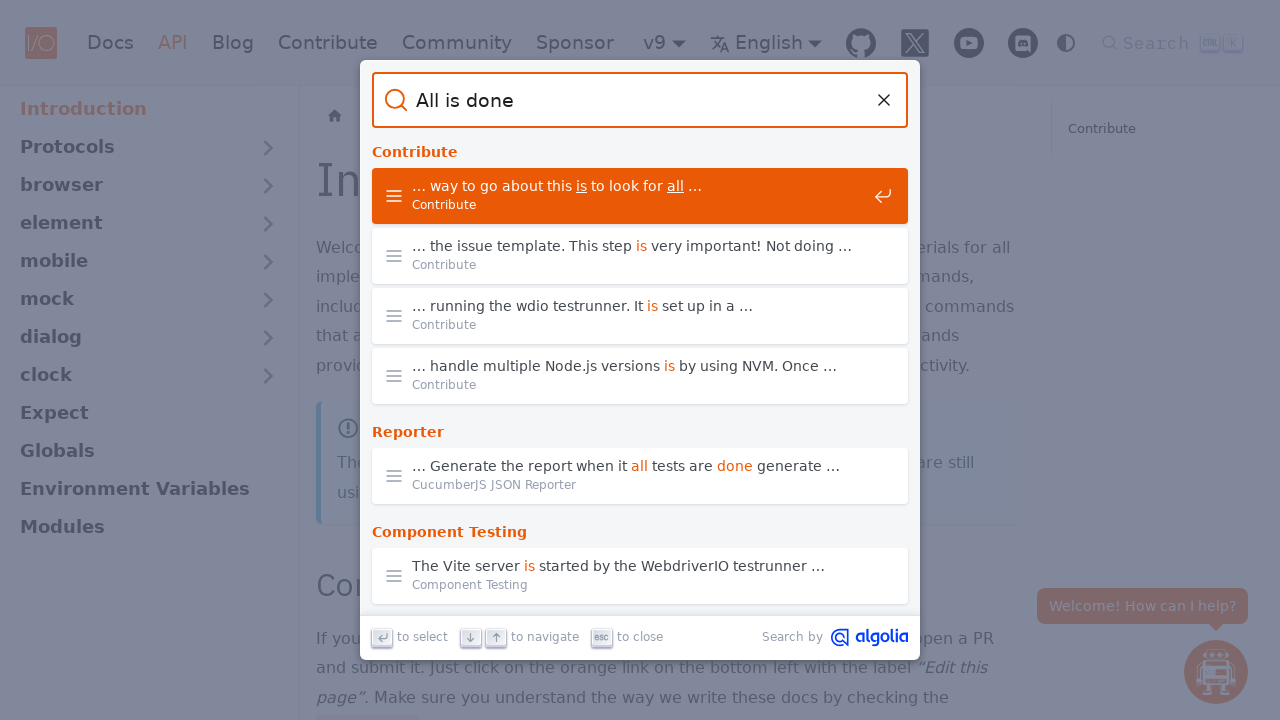

Clicked close button to close search dialog at (884, 100) on xpath=/html/body/div[1]/div/div/header/form/button
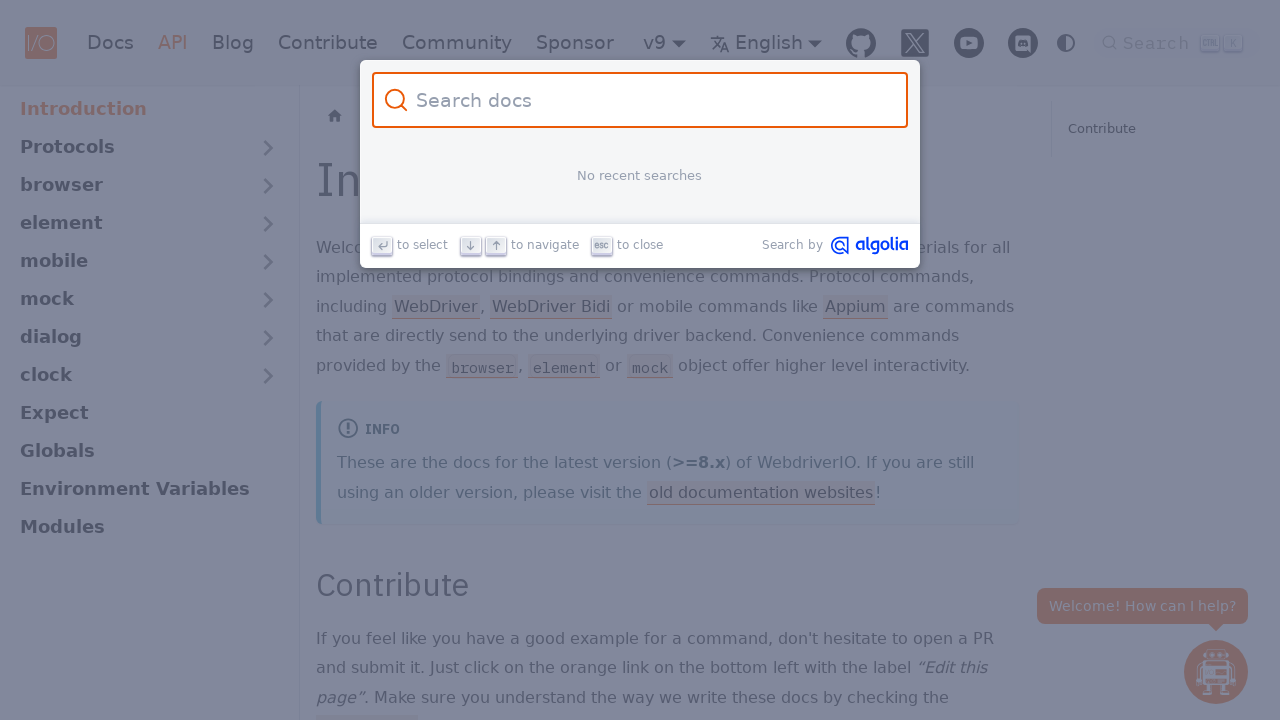

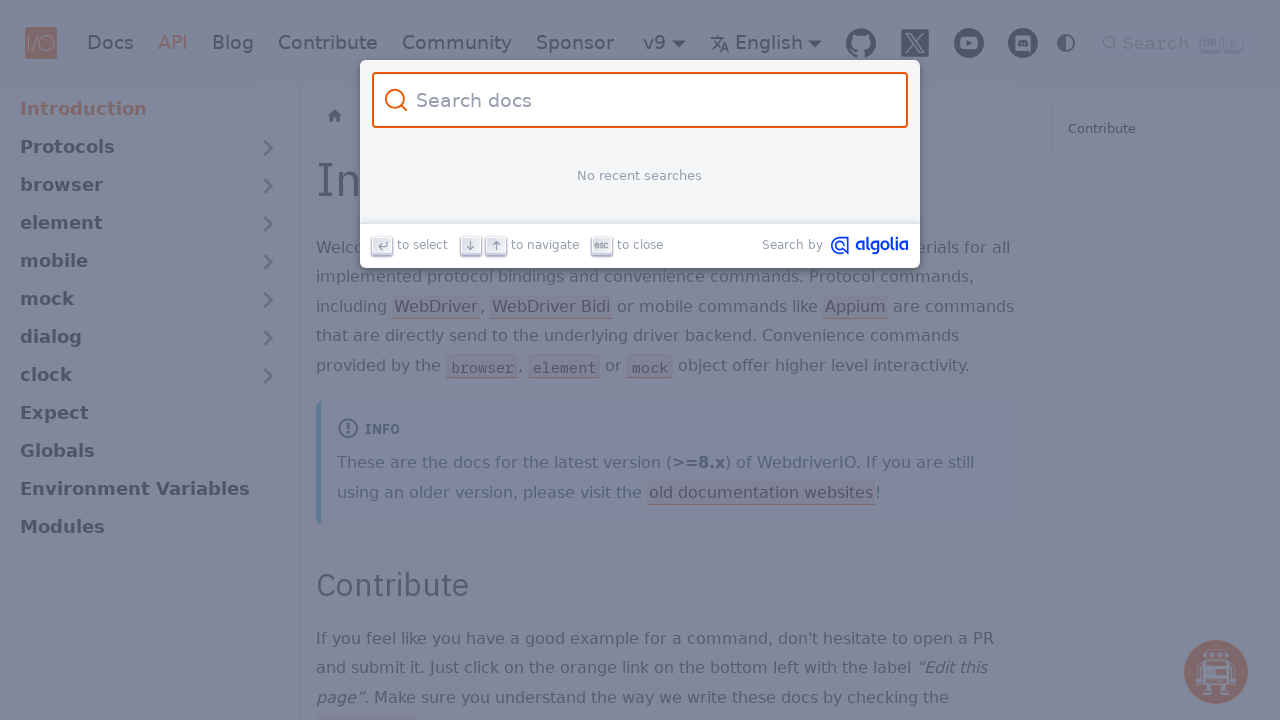